Tests a registration form by filling in first name, last name, and email fields in the first block, then submitting the form and verifying the success message.

Starting URL: http://suninjuly.github.io/registration1.html

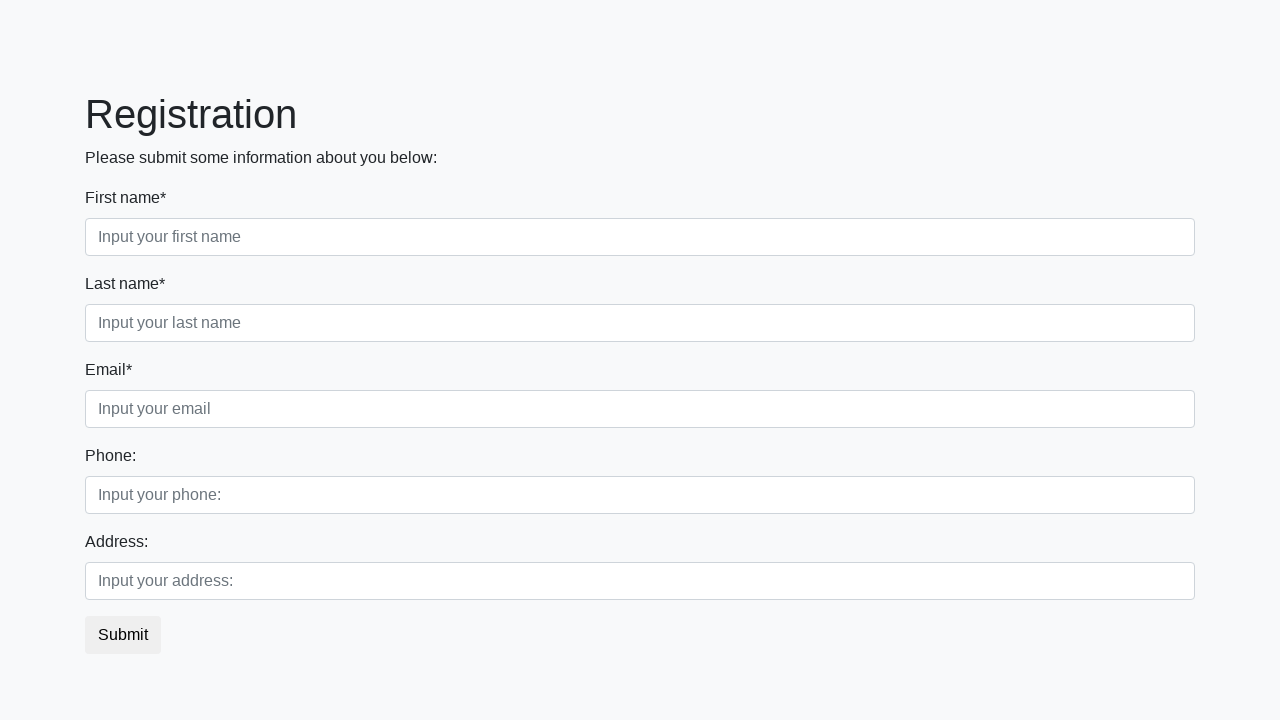

Filled first name field with 'Ivan' on .first_block .first_class .first
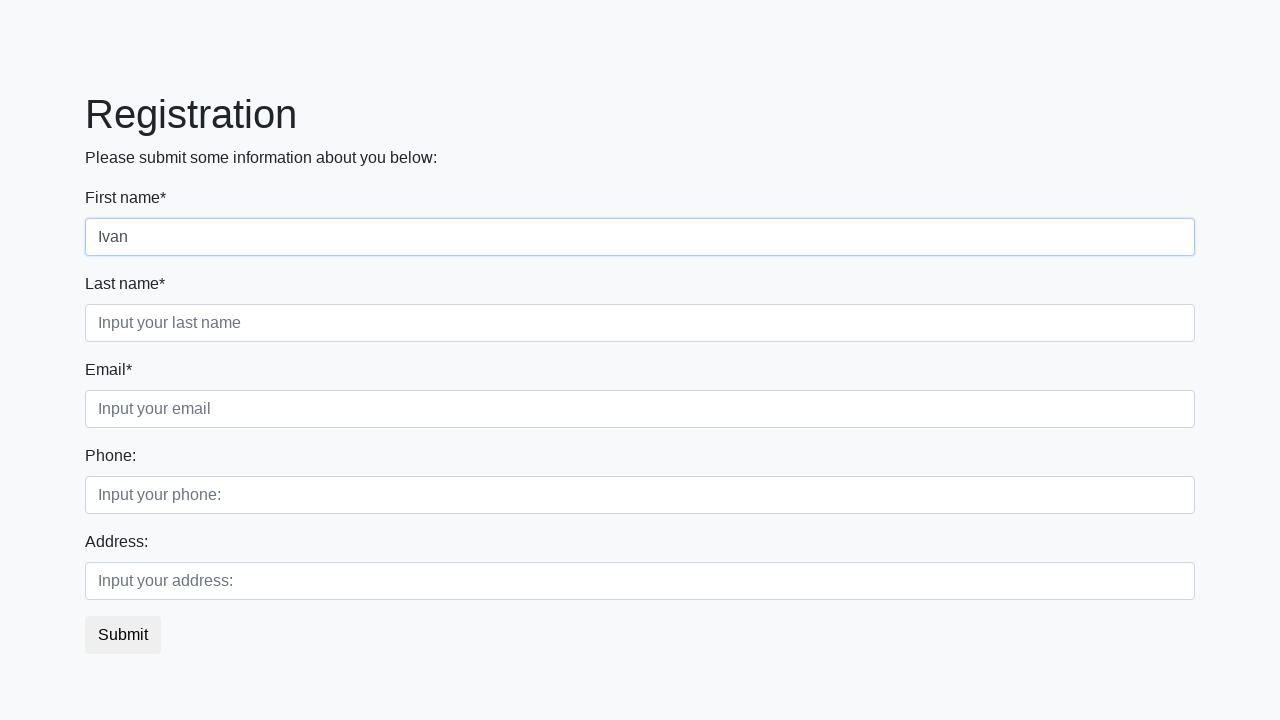

Filled last name field with 'Petrov' on .first_block .second_class .second
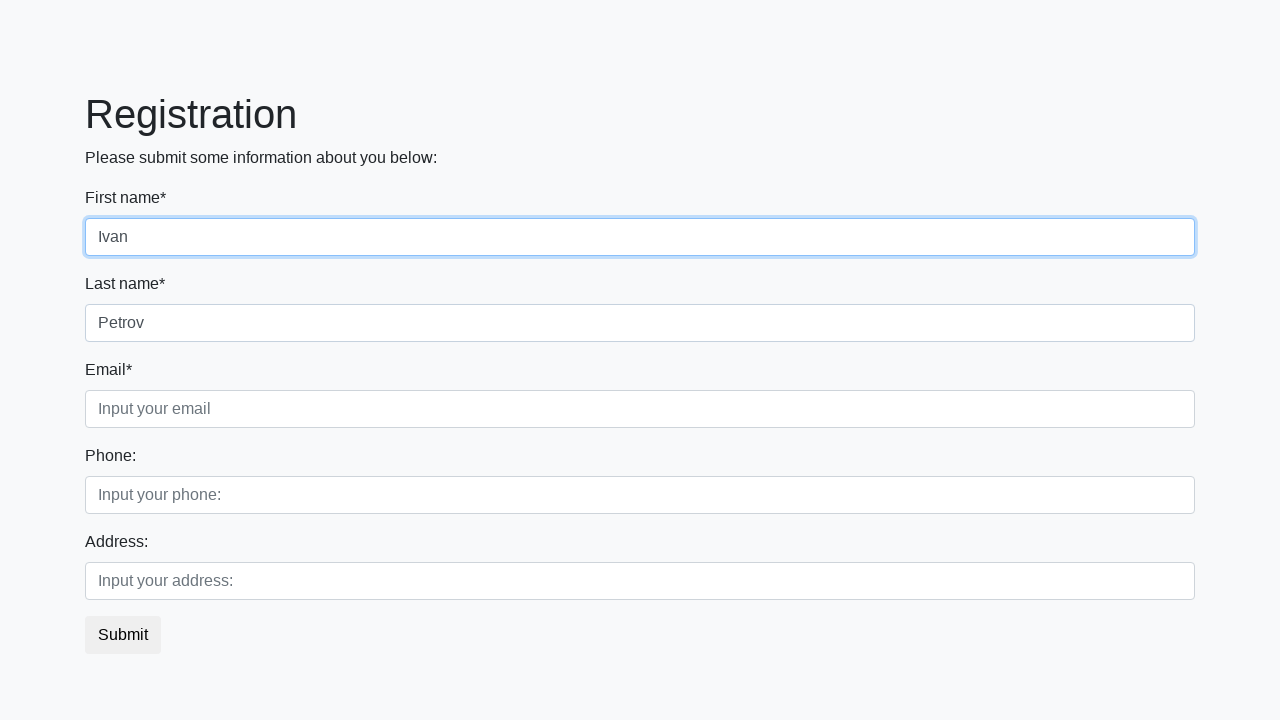

Filled email field with 'a@a.ru' on .first_block .third_class .third
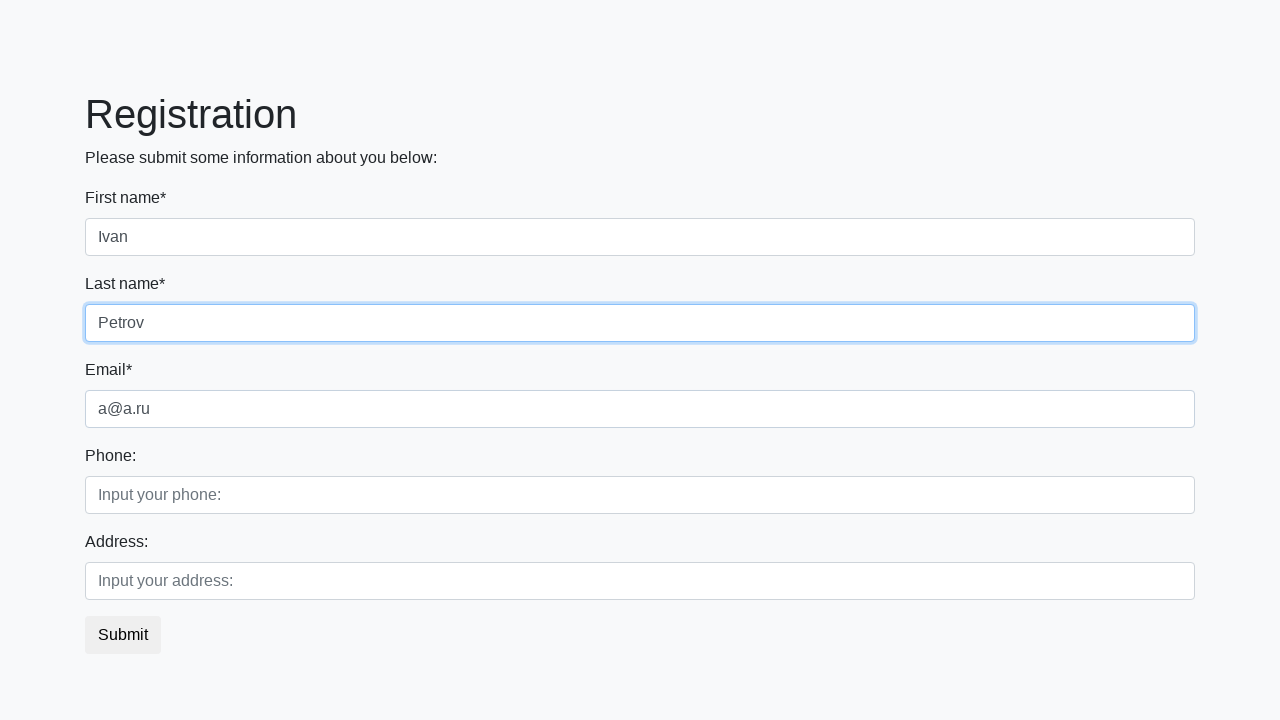

Clicked submit button to register at (123, 635) on button.btn
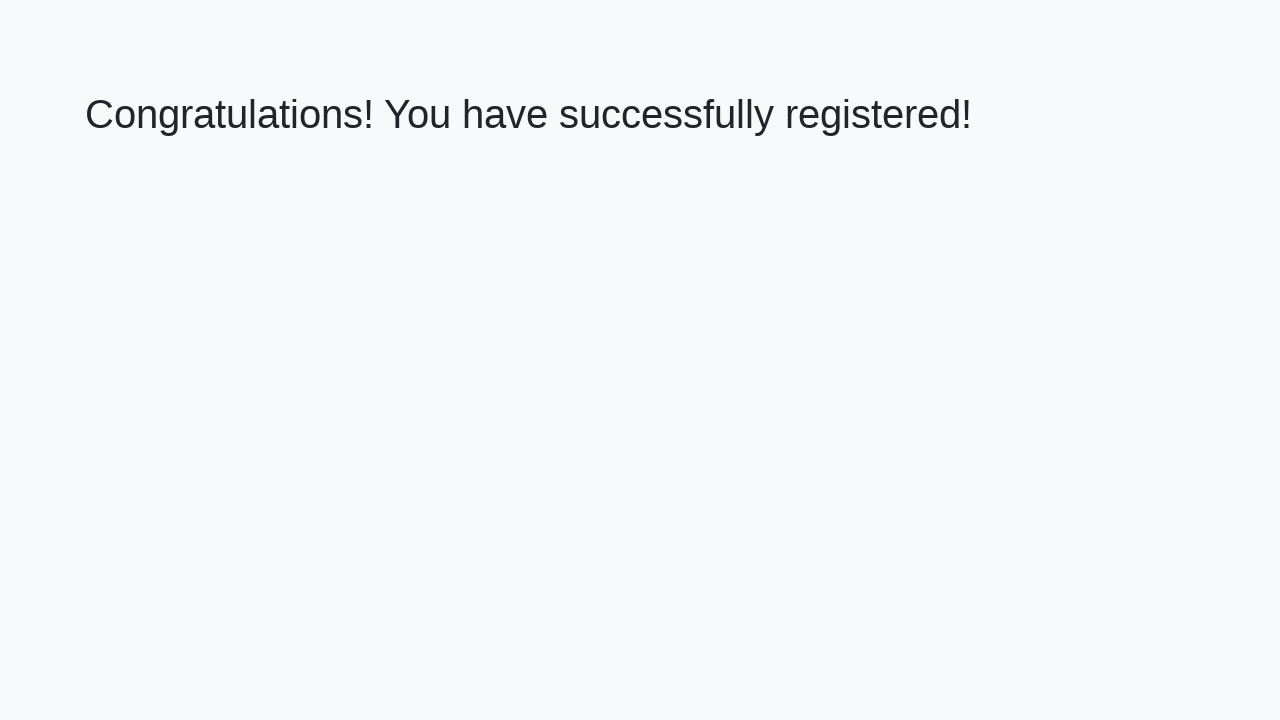

Success message heading loaded
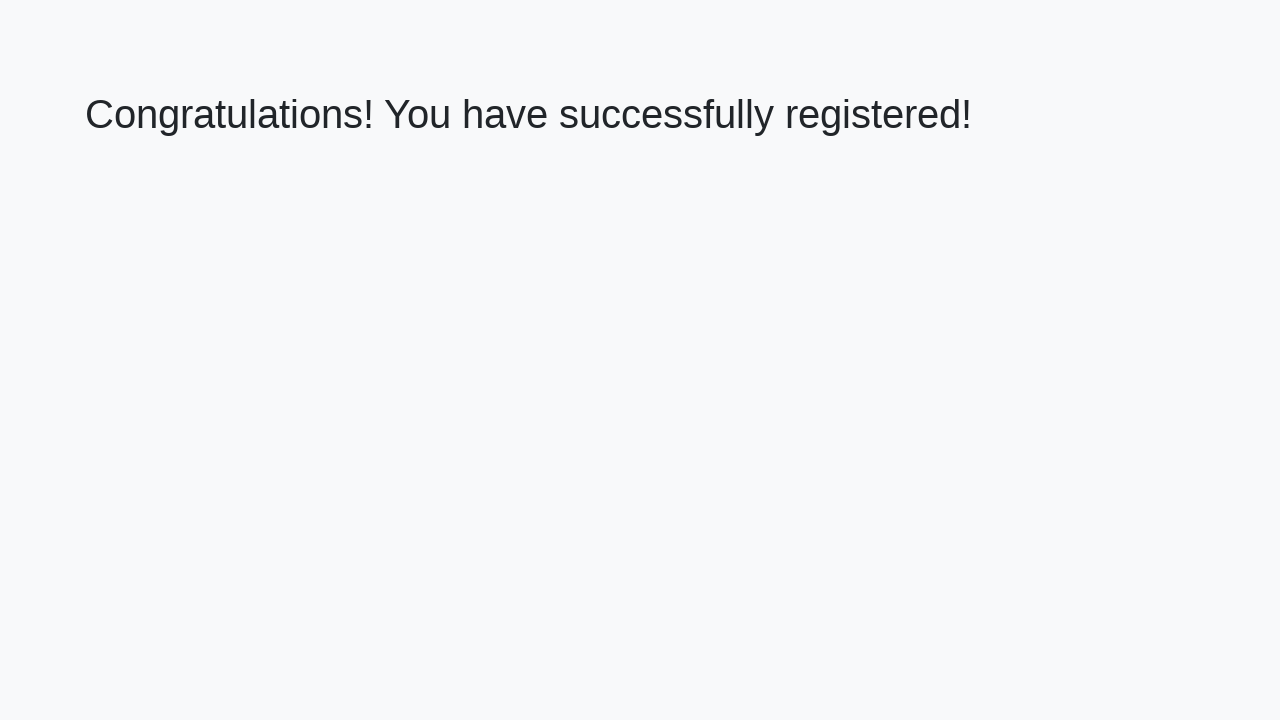

Retrieved success message text
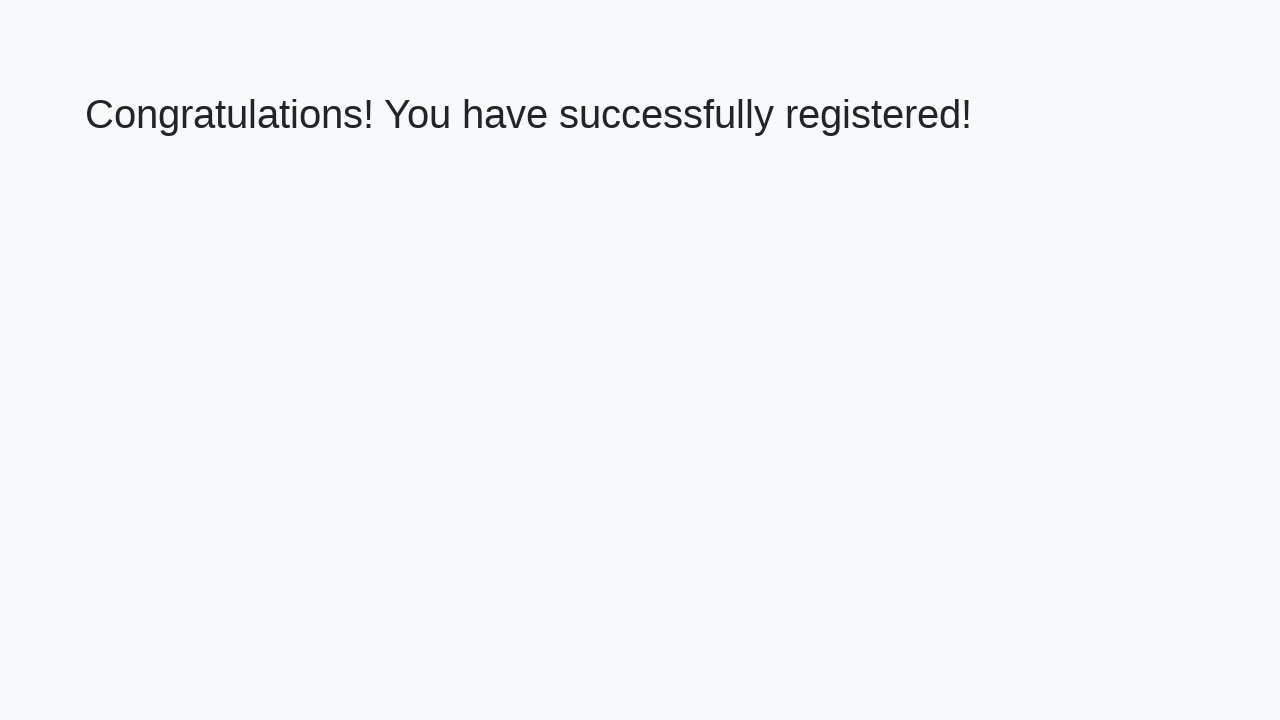

Verified success message matches expected text
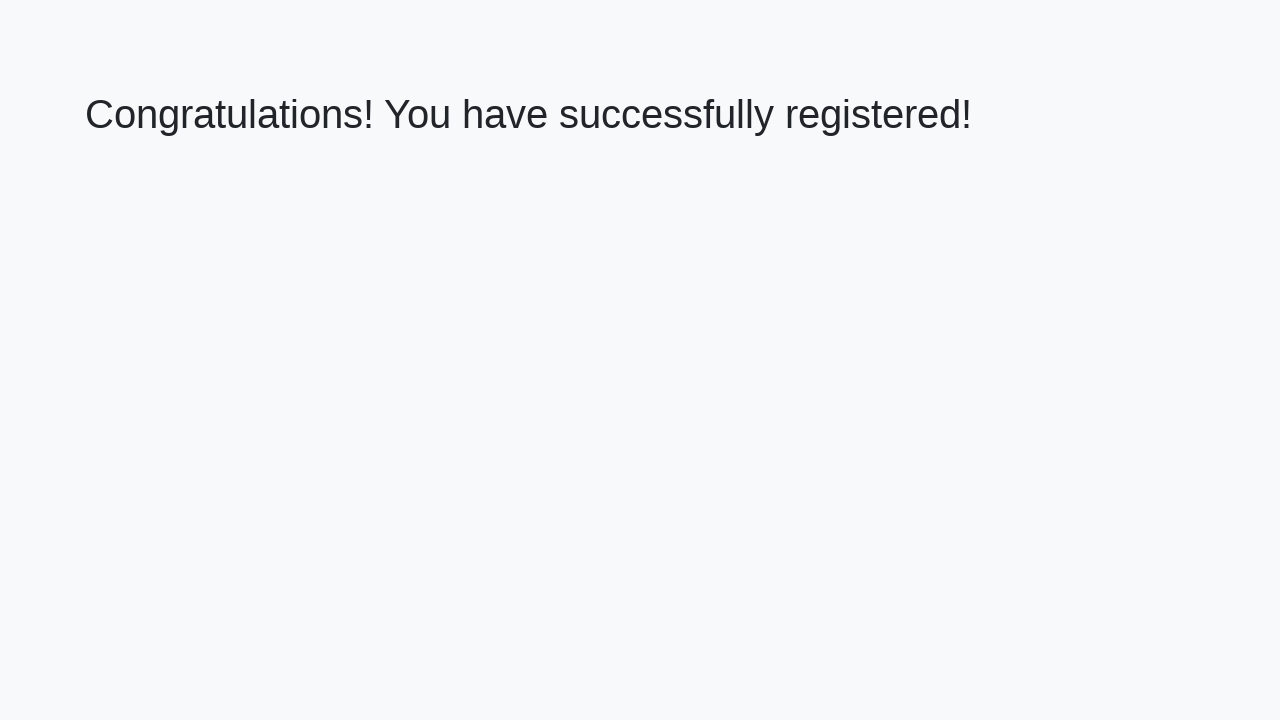

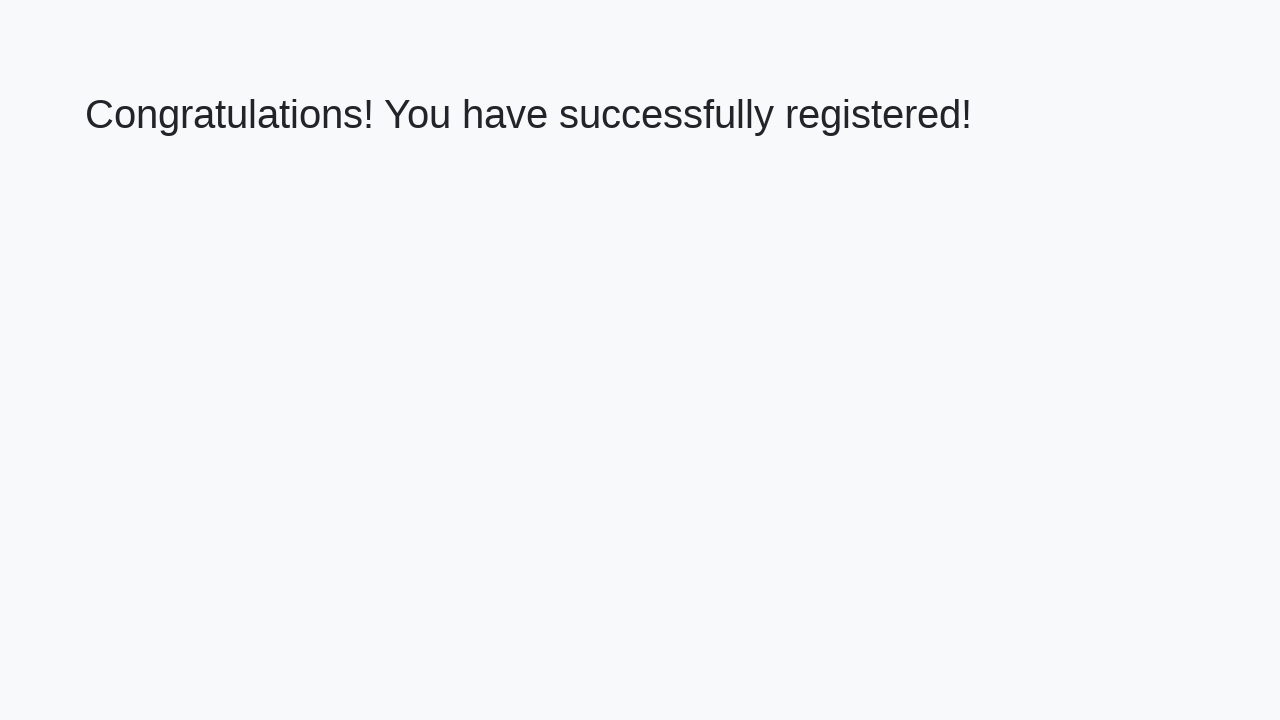